Tests tooltip functionality on jQuery UI demo page by switching to the demo iframe, hovering over an age input field, and verifying that the tooltip appears with the expected message.

Starting URL: http://jqueryui.com/tooltip/

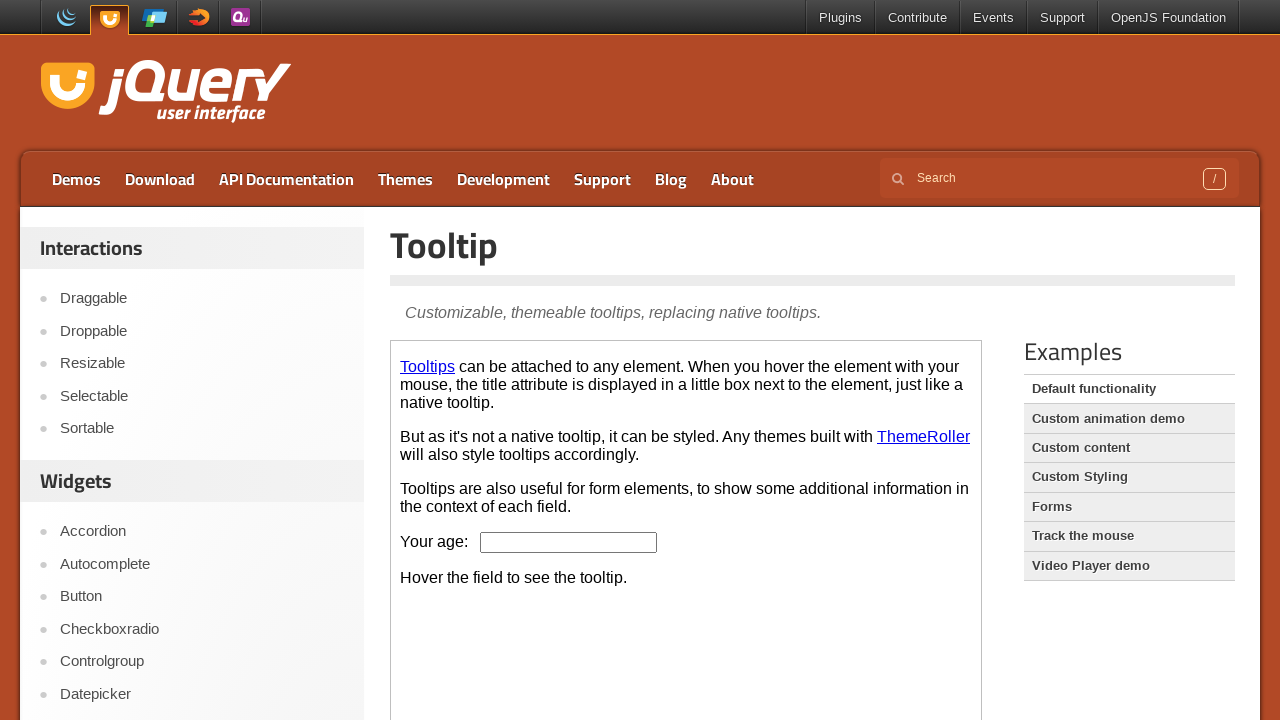

Located demo iframe
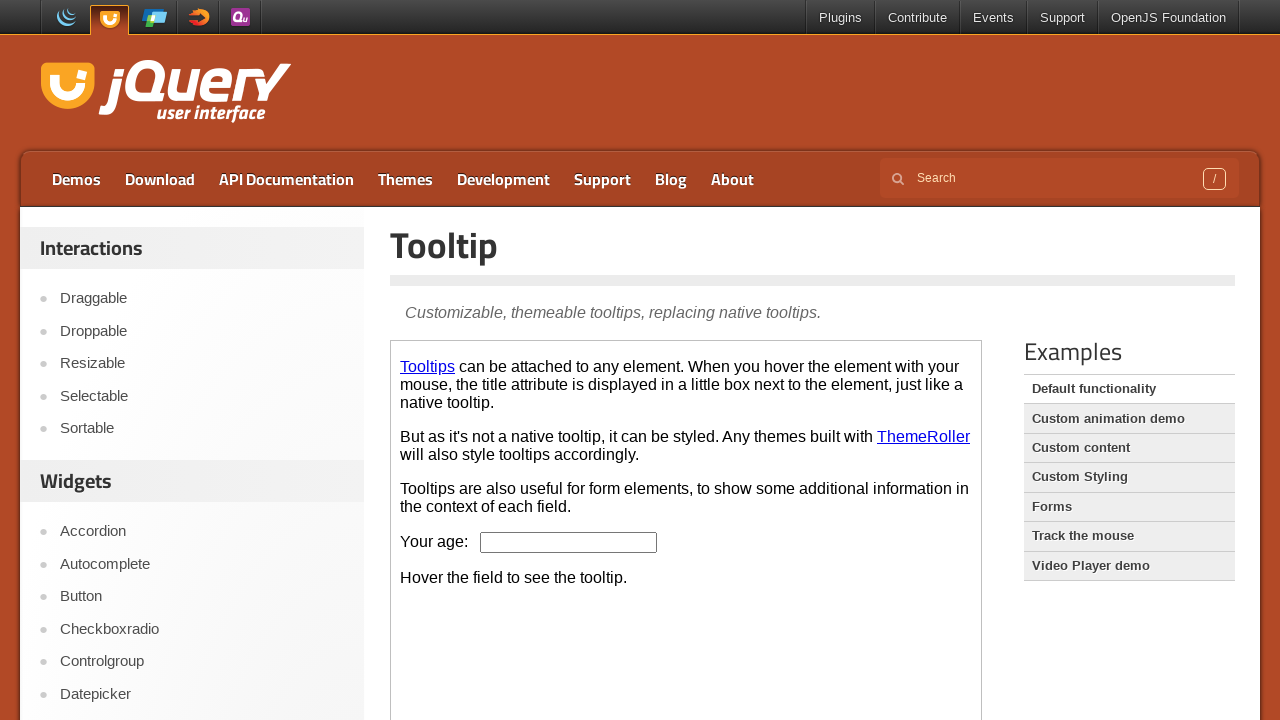

Hovered over age input field to trigger tooltip at (569, 542) on .demo-frame >> internal:control=enter-frame >> #age
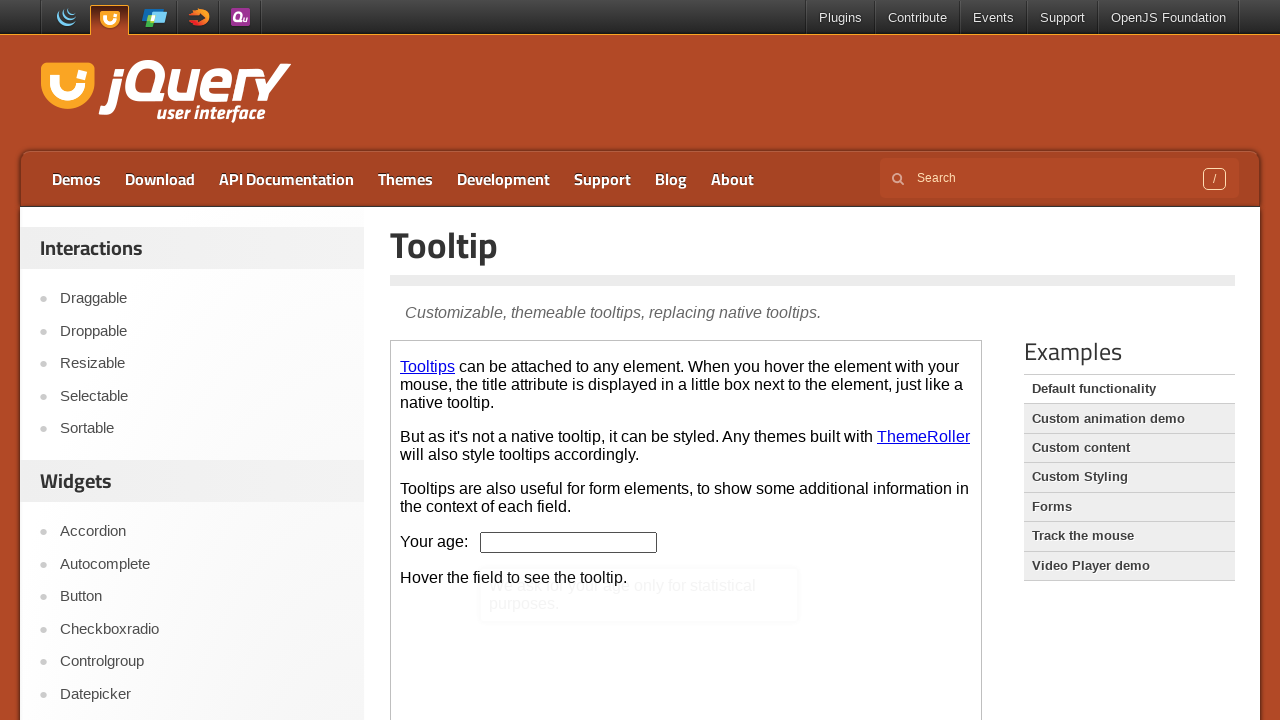

Tooltip appeared and became visible
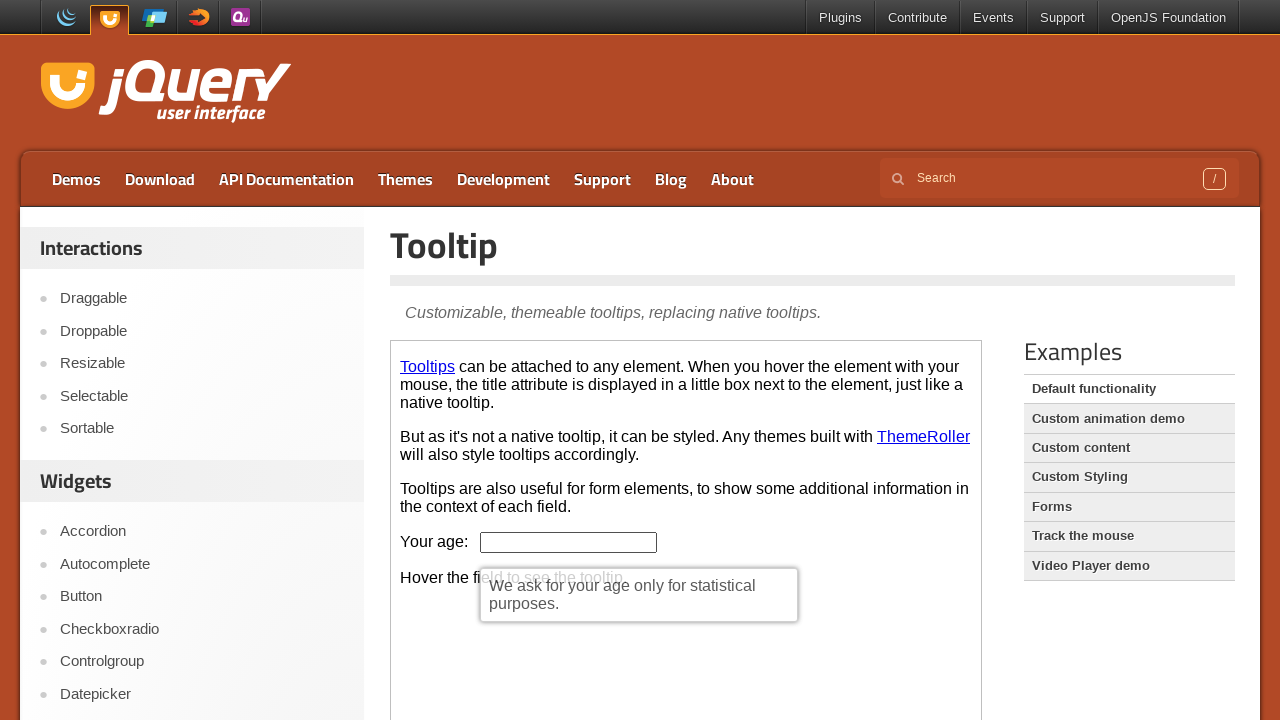

Verified tooltip text matches expected message
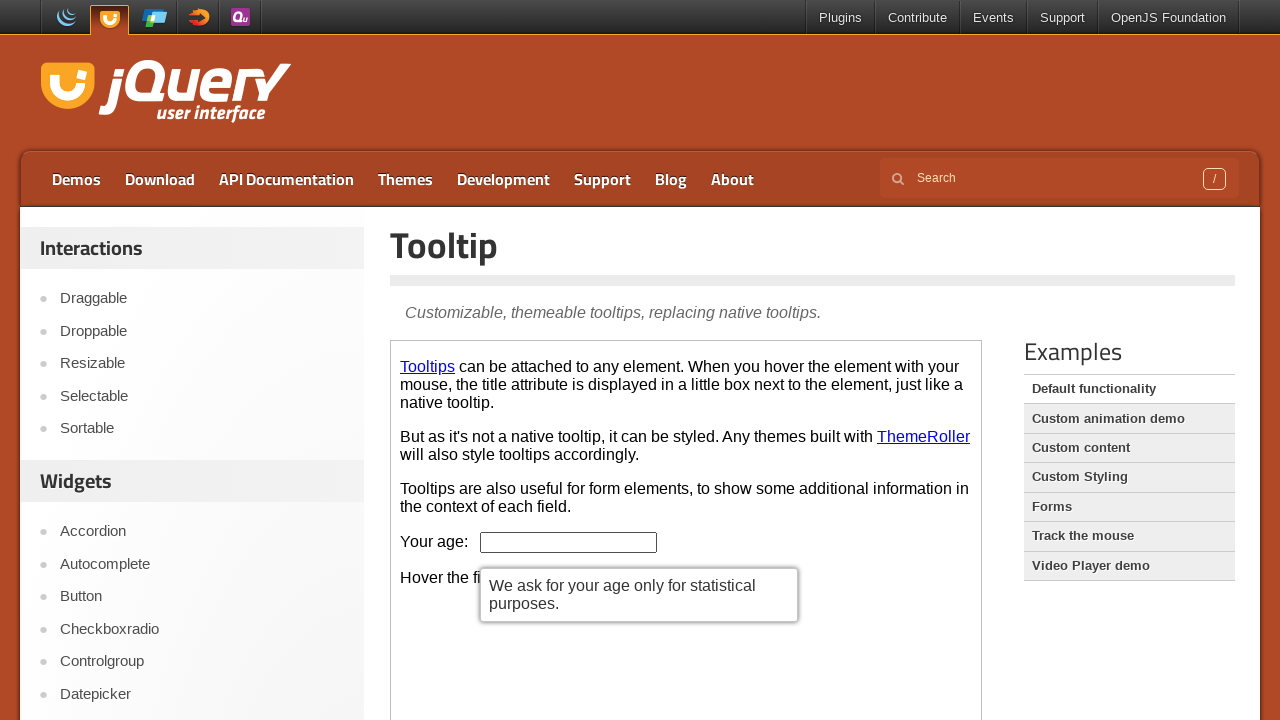

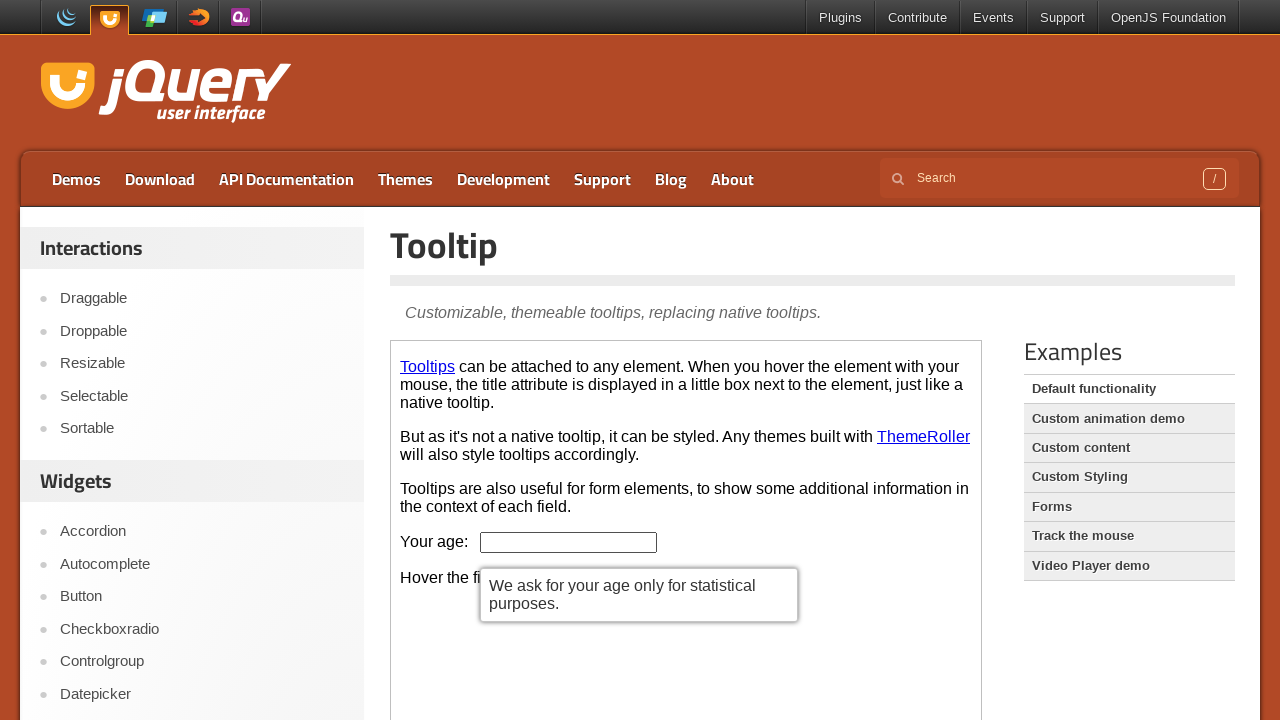